Tests that entered text is trimmed when saving edits

Starting URL: https://demo.playwright.dev/todomvc

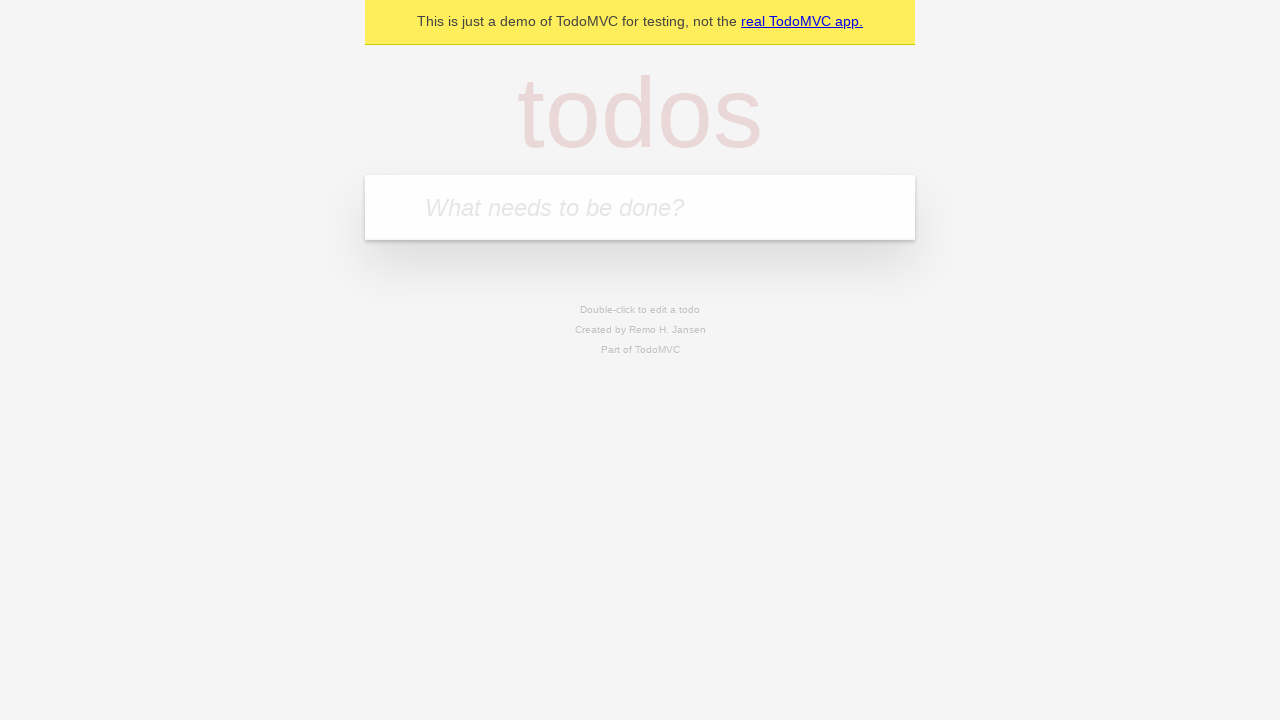

Filled todo input with 'buy some cheese' on internal:attr=[placeholder="What needs to be done?"i]
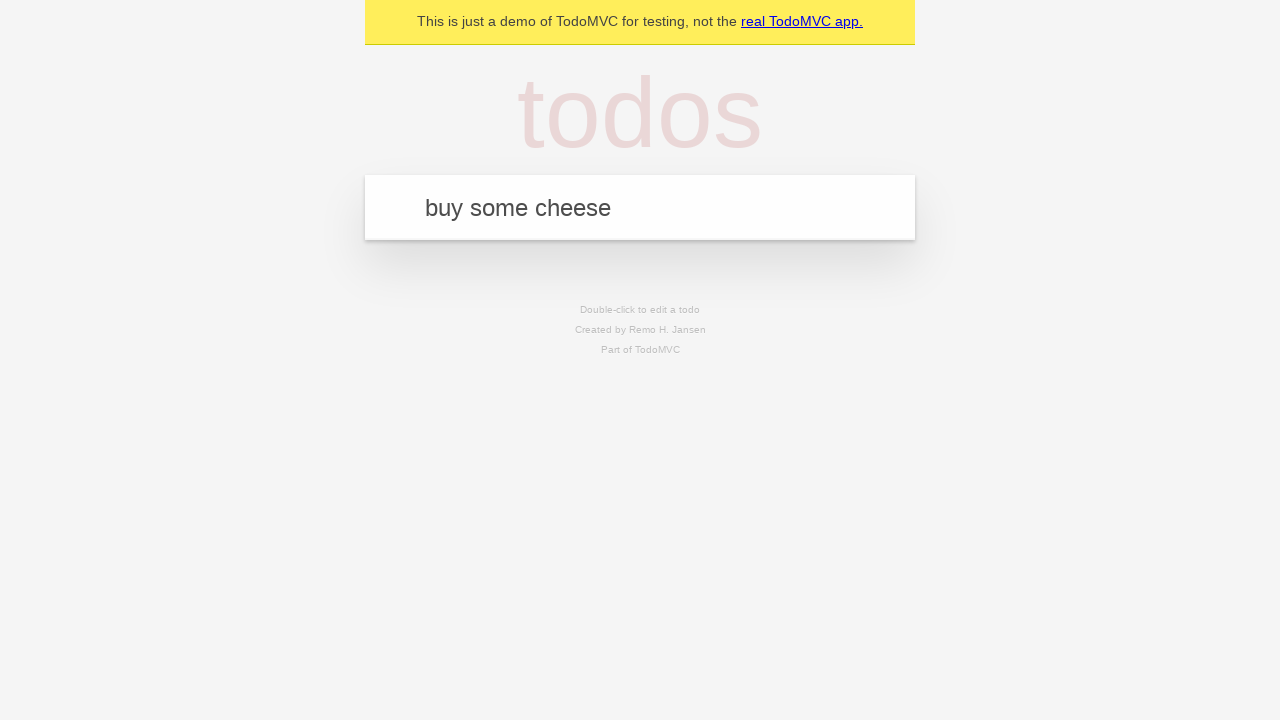

Pressed Enter to add first todo on internal:attr=[placeholder="What needs to be done?"i]
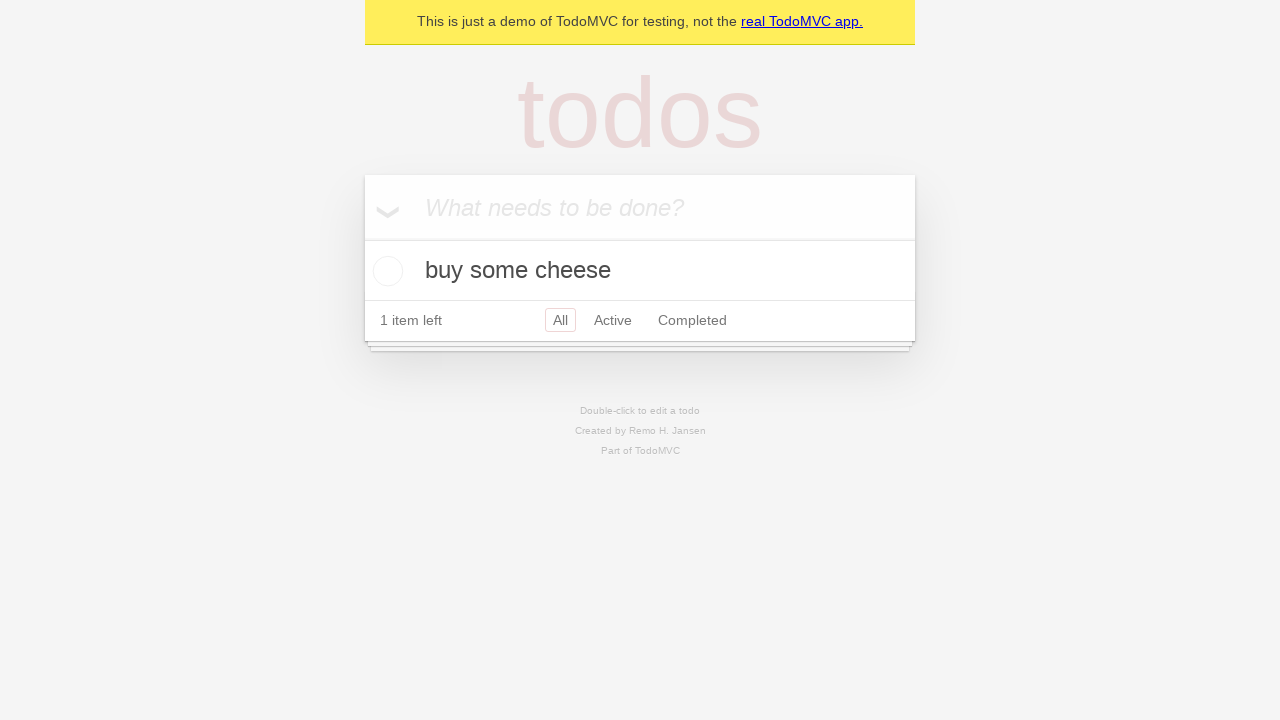

Filled todo input with 'feed the cat' on internal:attr=[placeholder="What needs to be done?"i]
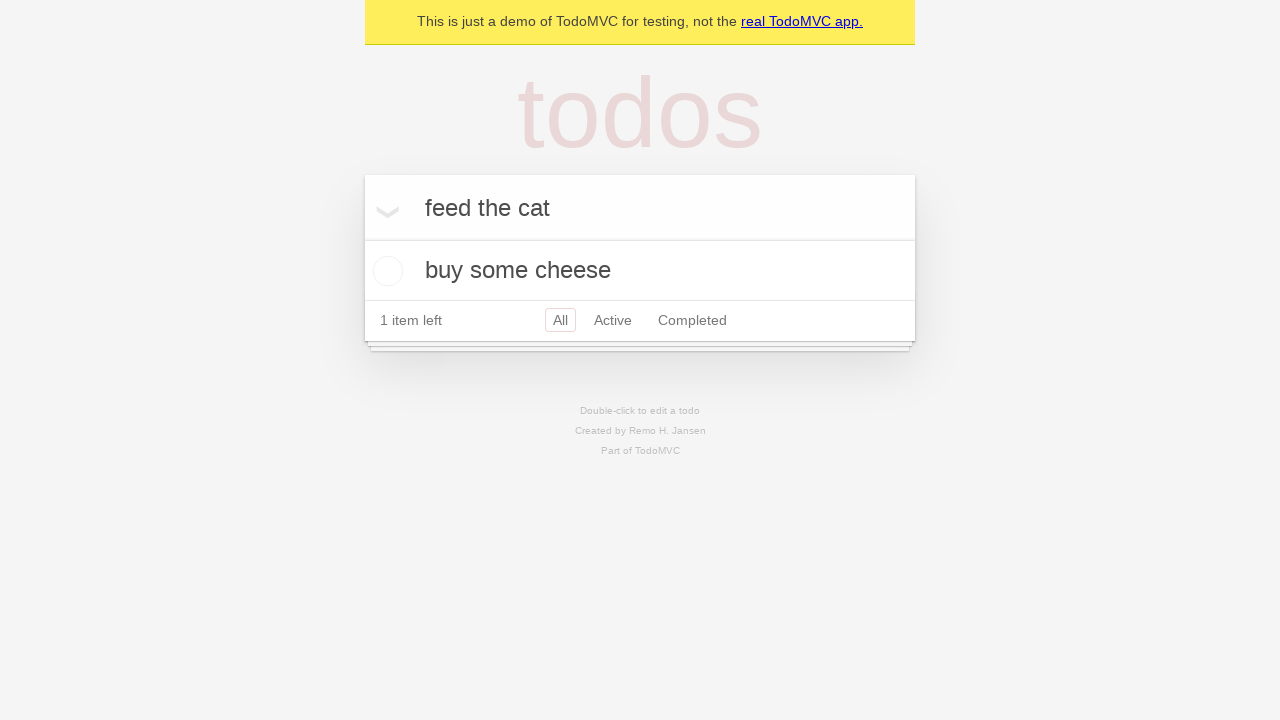

Pressed Enter to add second todo on internal:attr=[placeholder="What needs to be done?"i]
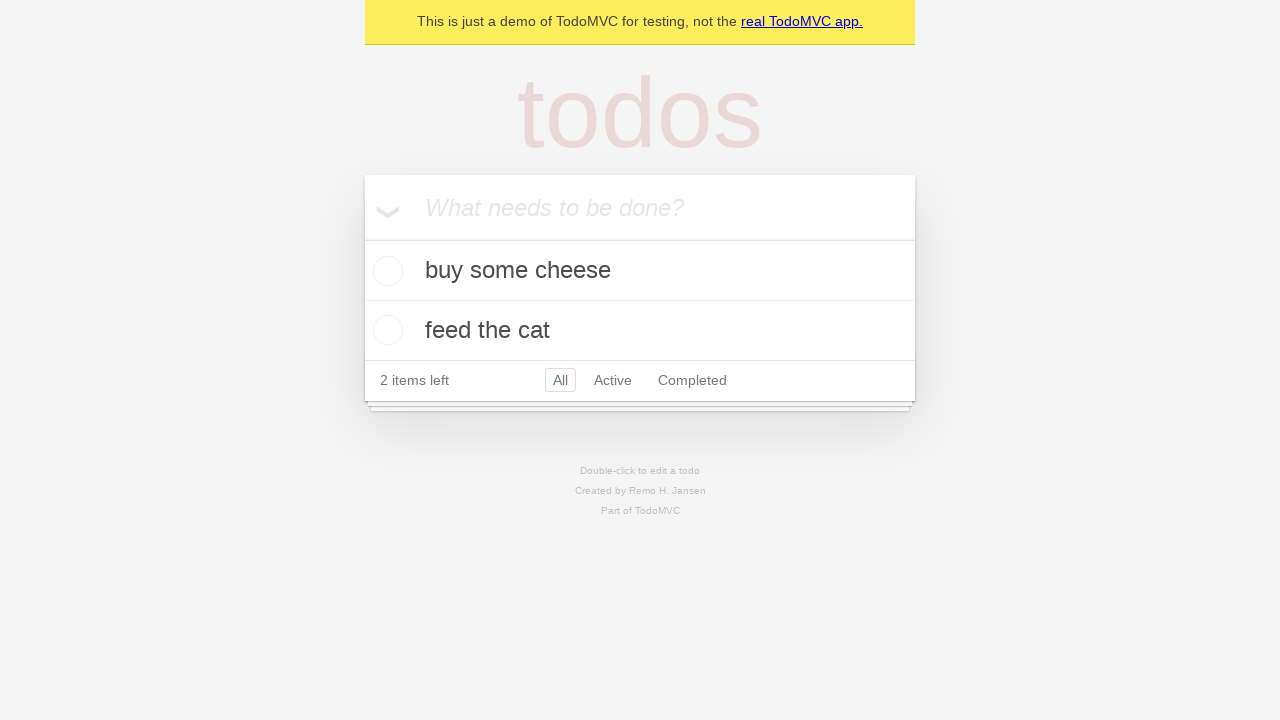

Filled todo input with 'book a doctors appointment' on internal:attr=[placeholder="What needs to be done?"i]
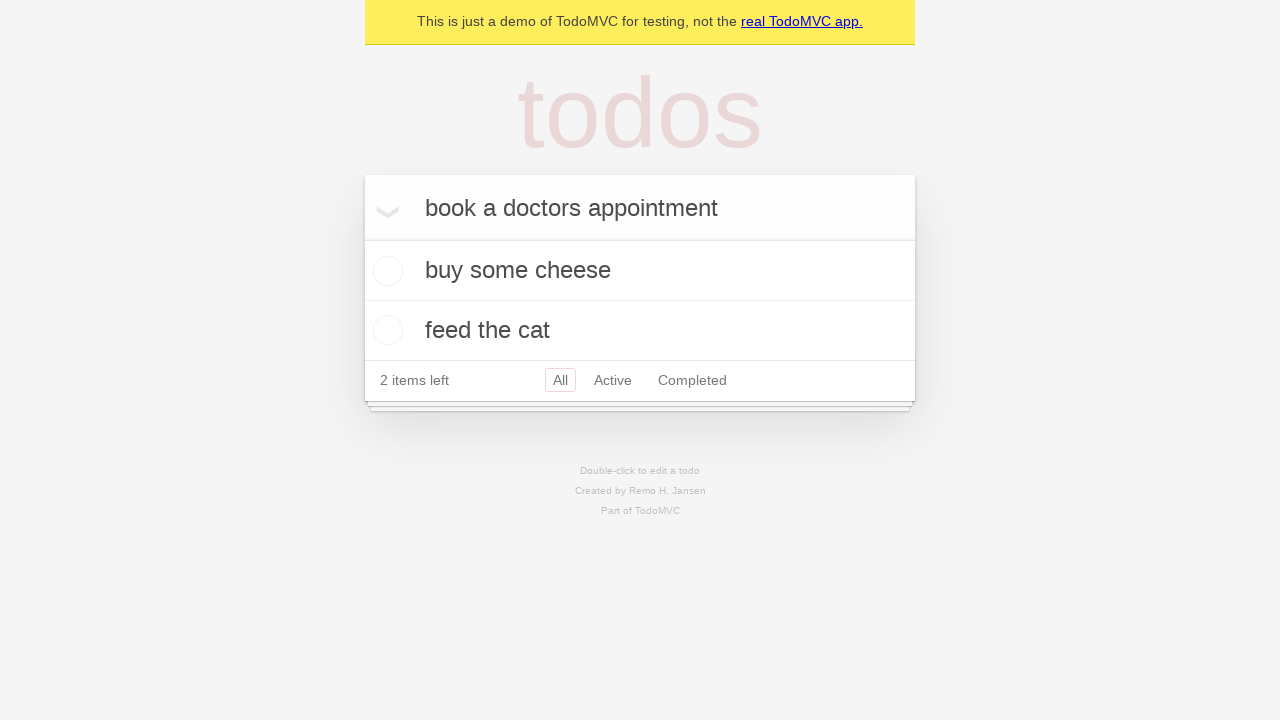

Pressed Enter to add third todo on internal:attr=[placeholder="What needs to be done?"i]
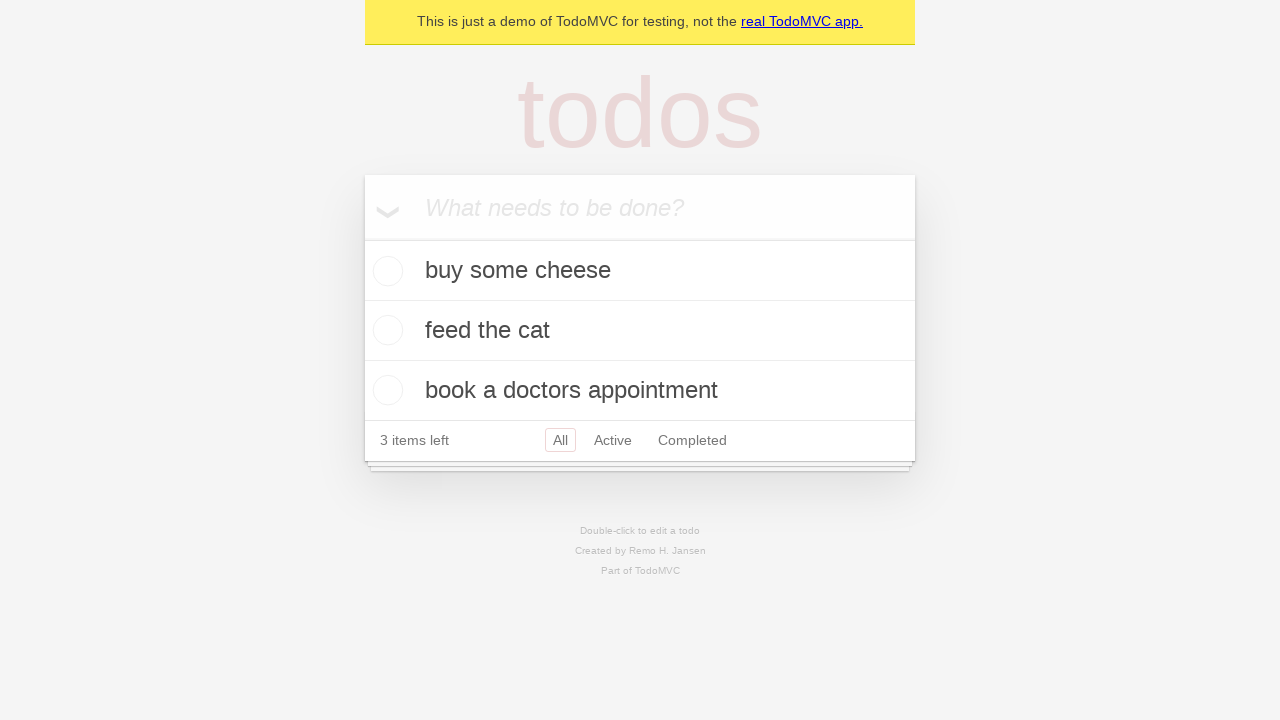

Double-clicked second todo to enter edit mode at (640, 331) on [data-testid='todo-item'] >> nth=1
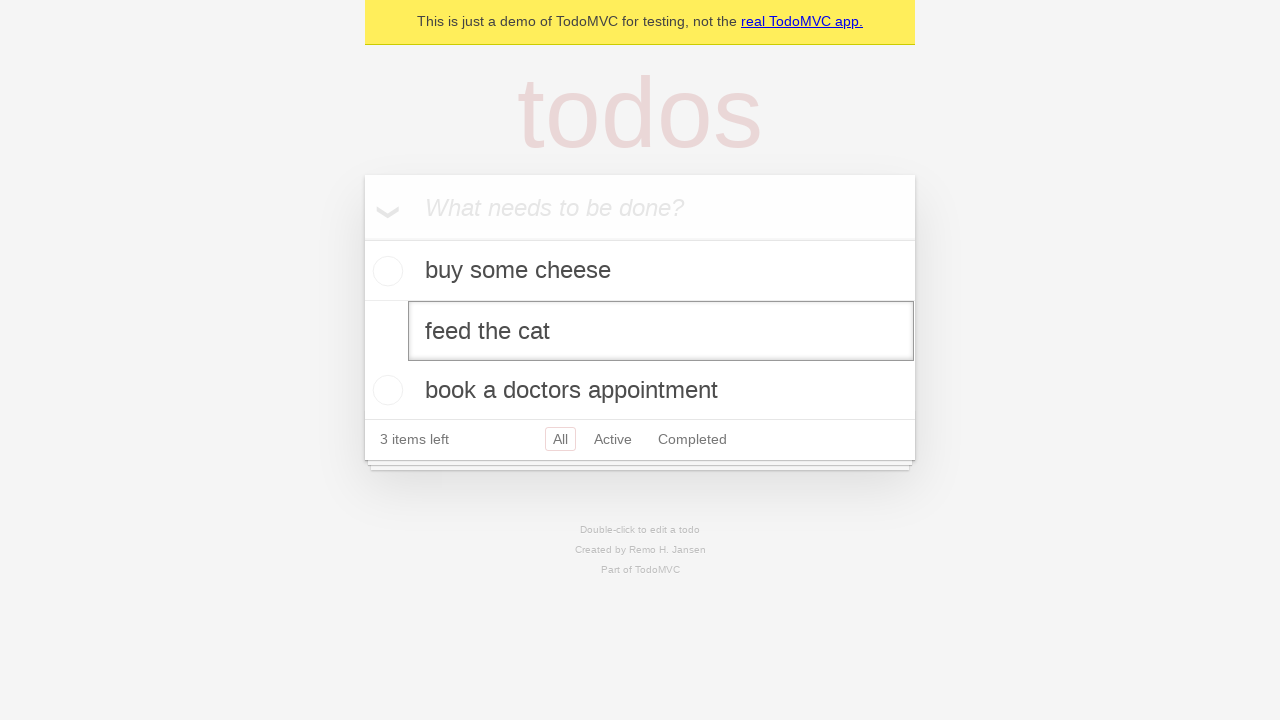

Filled edit field with text containing leading and trailing spaces: '    buy some sausages    ' on [data-testid='todo-item'] >> nth=1 >> internal:role=textbox[name="Edit"i]
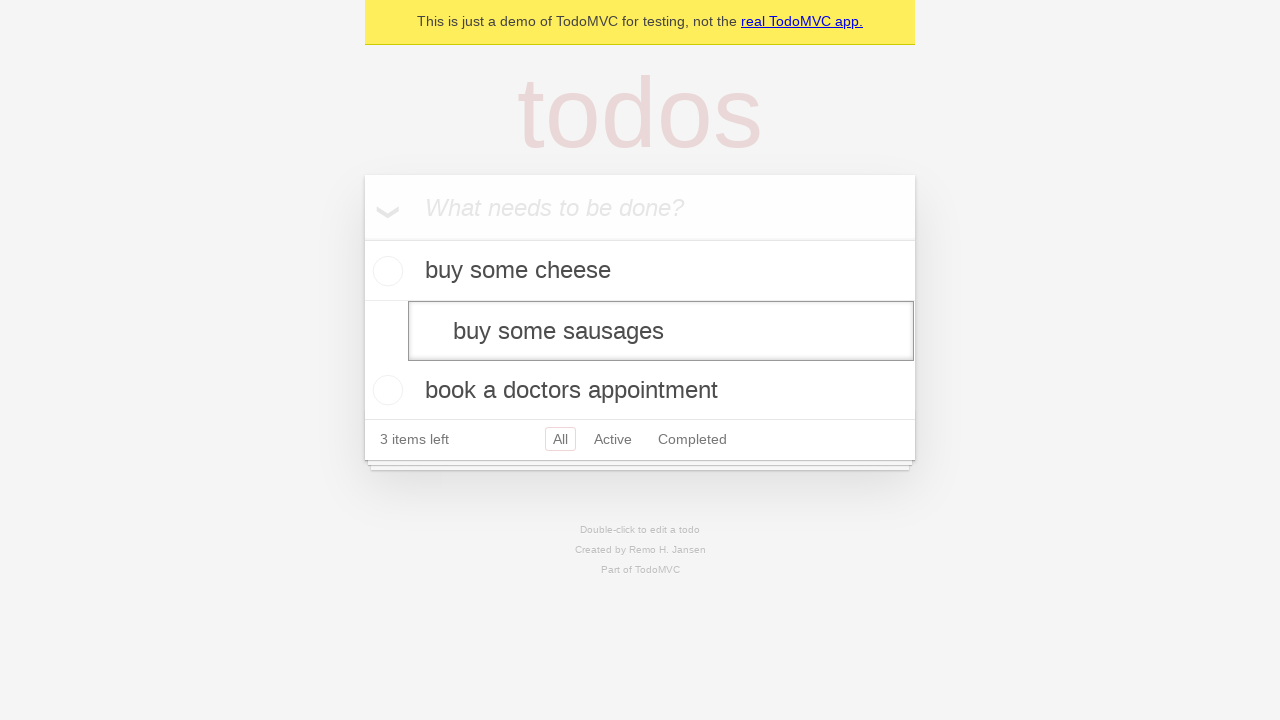

Pressed Enter to save edited todo, text should be trimmed to 'buy some sausages' on [data-testid='todo-item'] >> nth=1 >> internal:role=textbox[name="Edit"i]
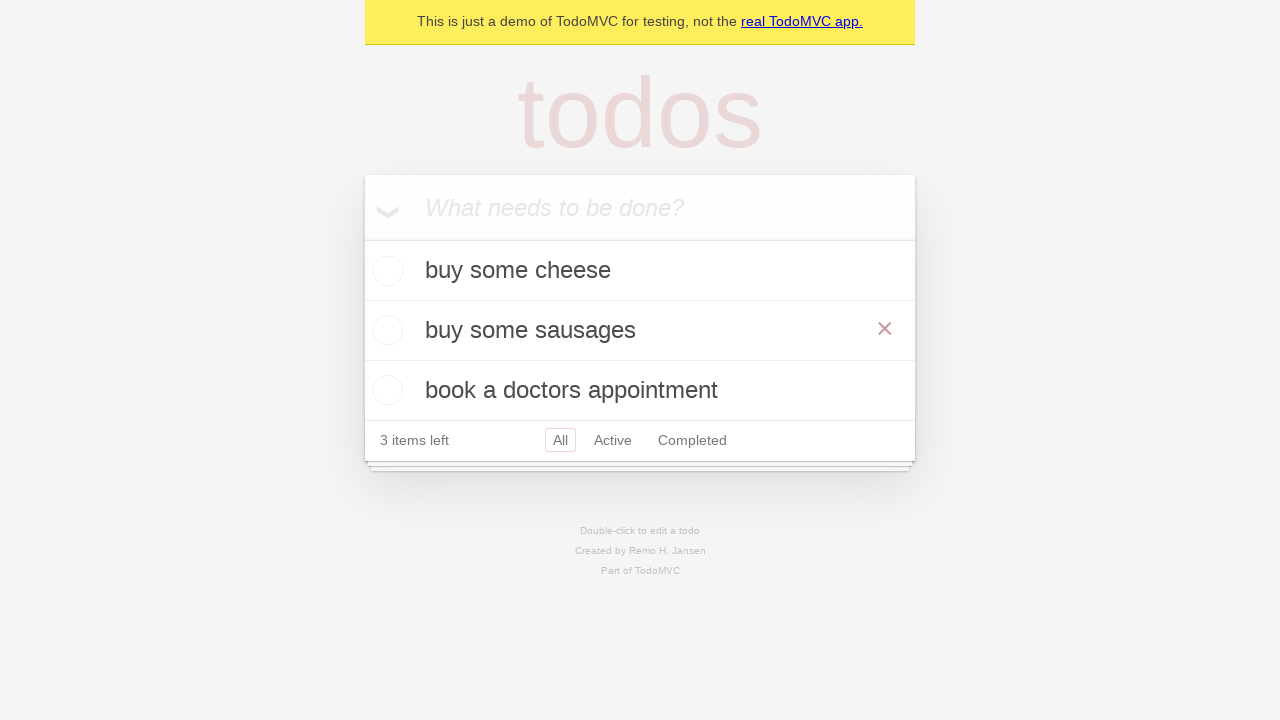

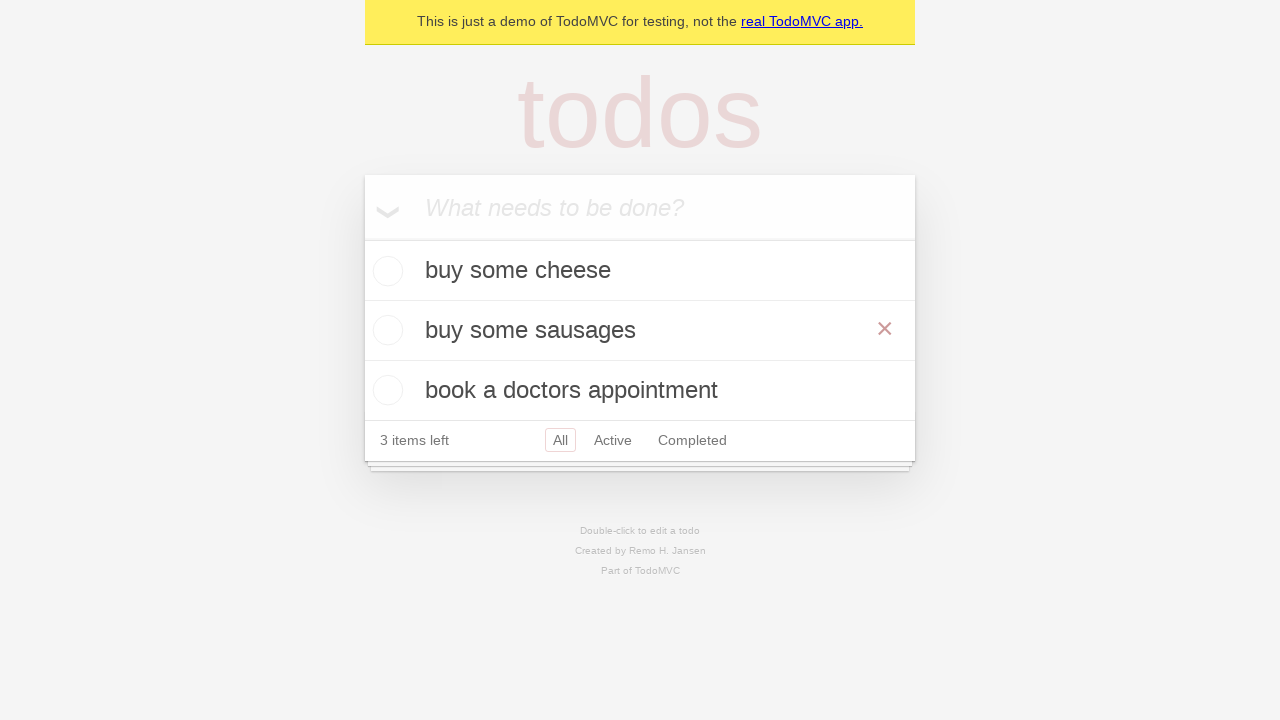